Tests web table interaction and pagination functionality by verifying the table structure (columns and rows) and navigating through all pagination pages.

Starting URL: https://testautomationpractice.blogspot.com

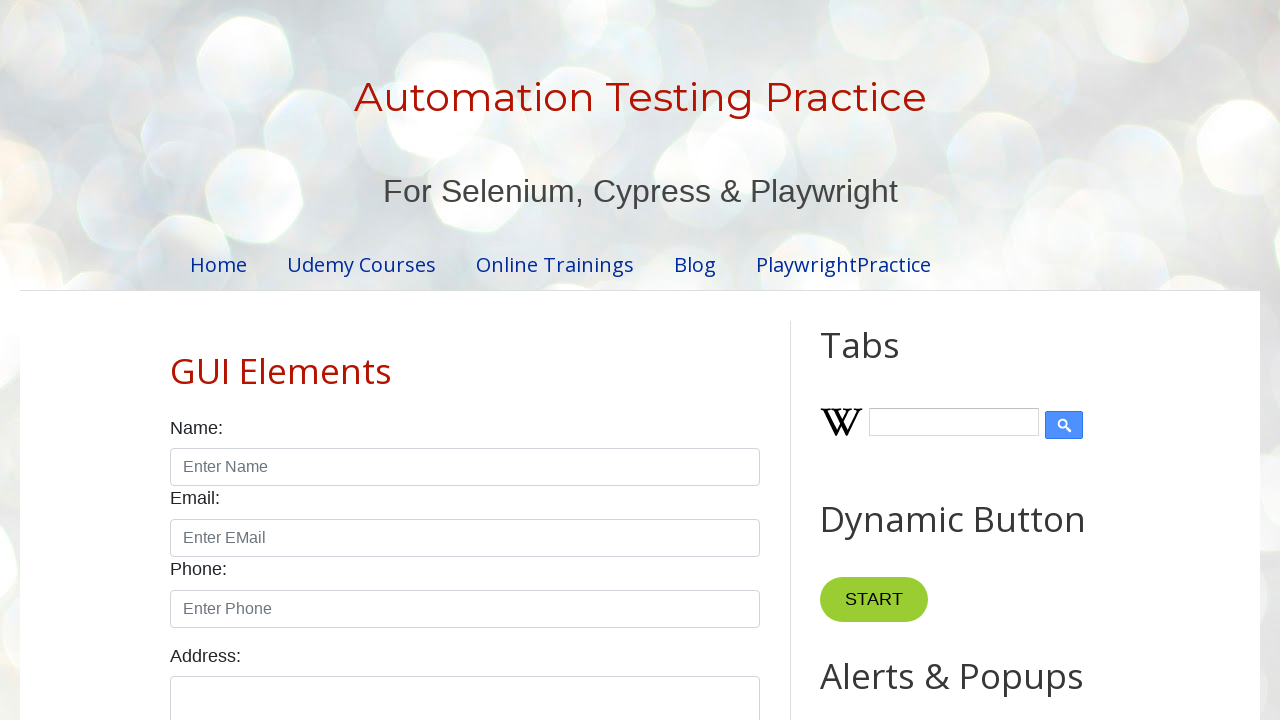

Located the product table element
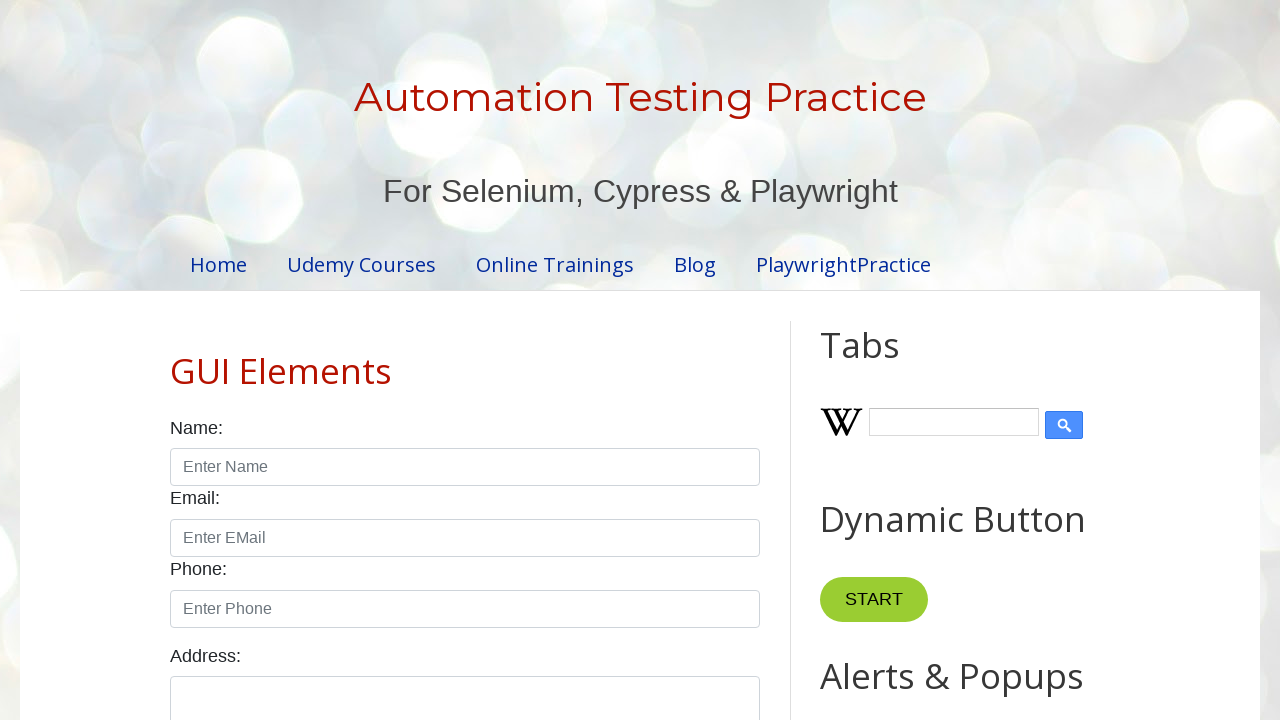

Table columns loaded and verified
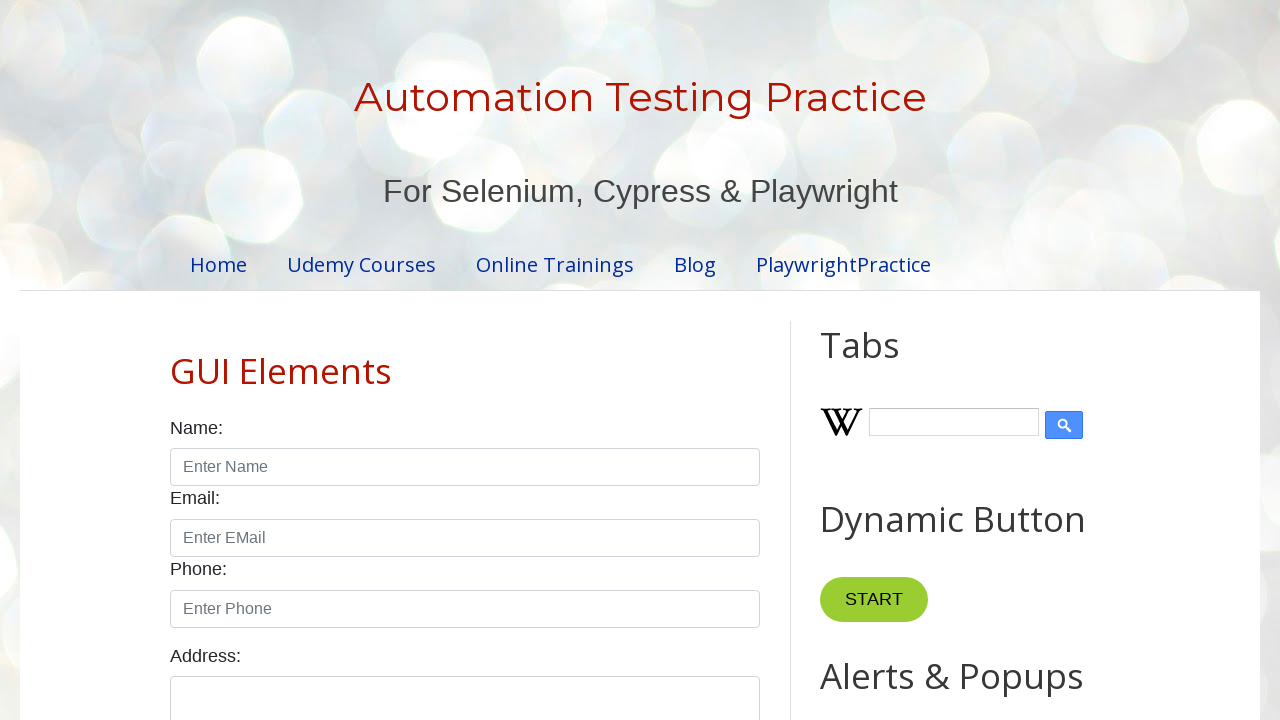

Table rows loaded and verified
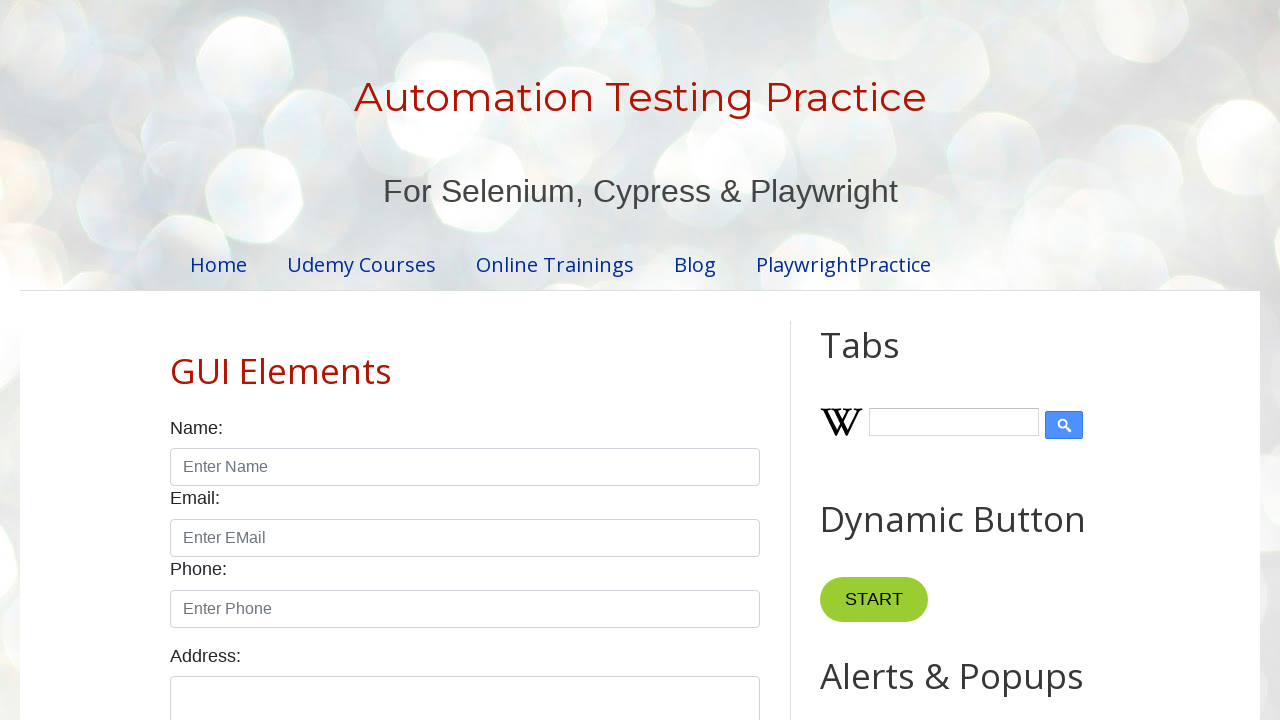

Located pagination links
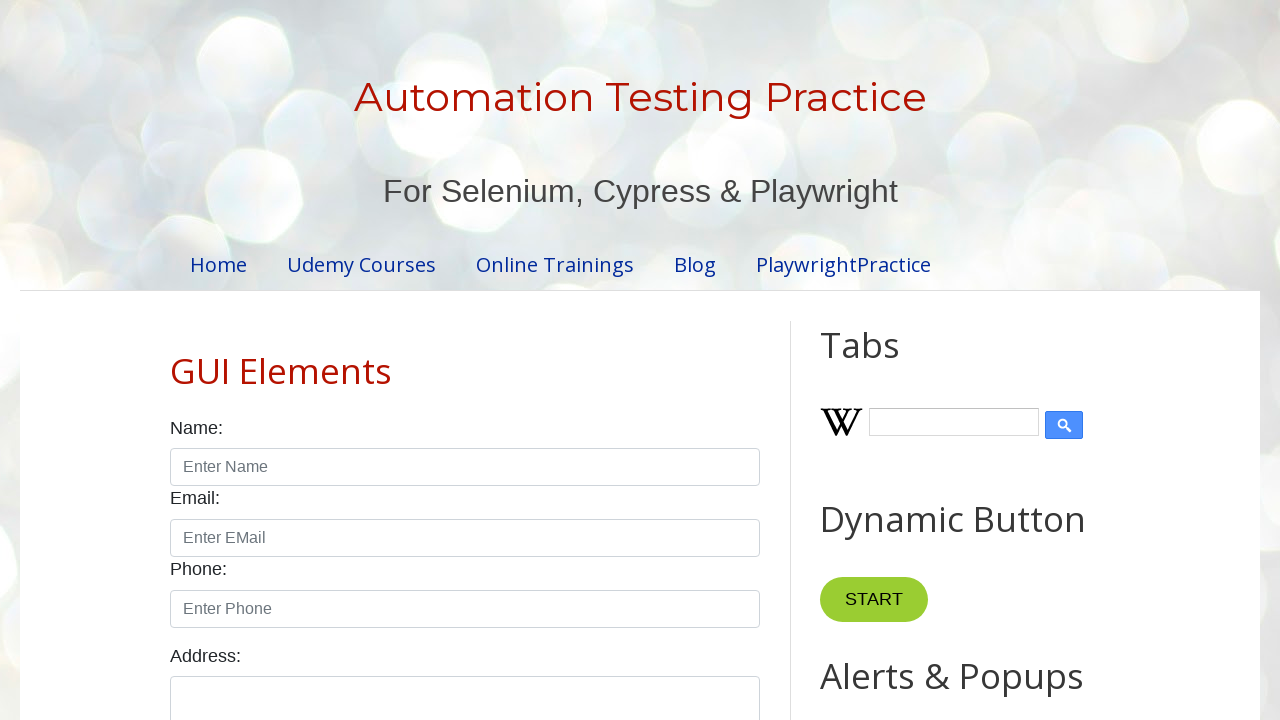

Found 4 pagination links
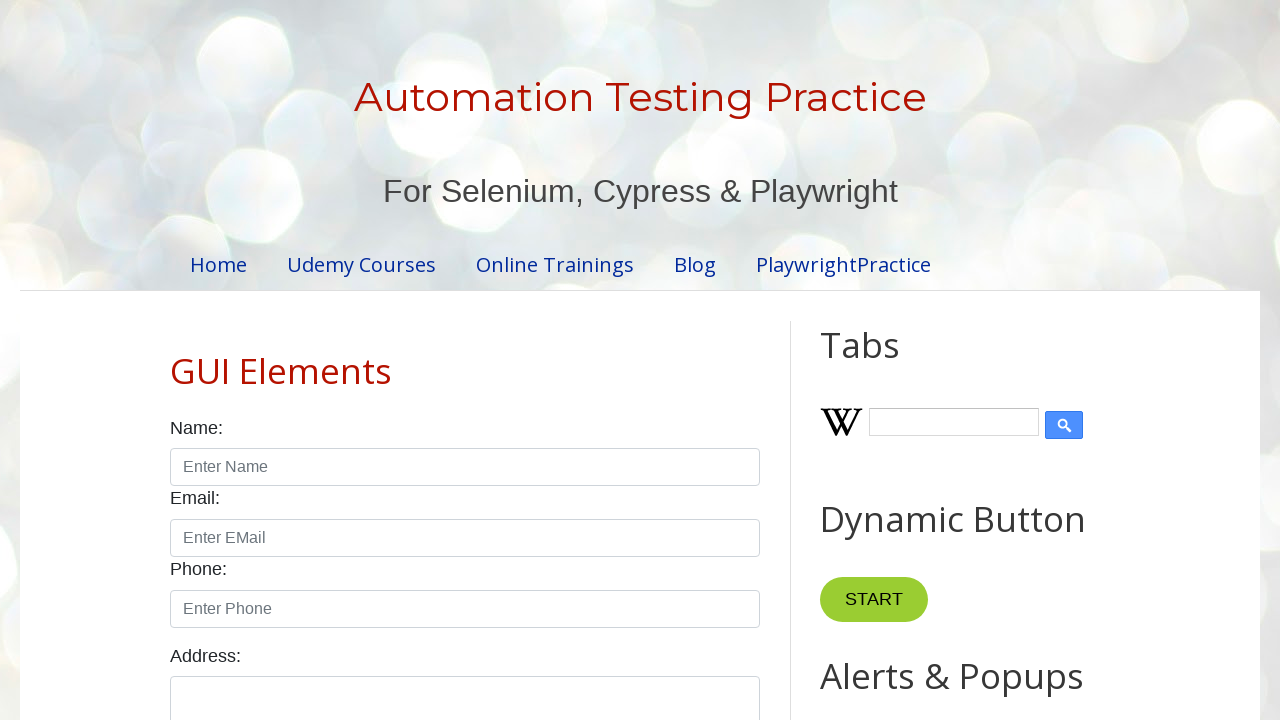

Verified table rows are visible on page 1
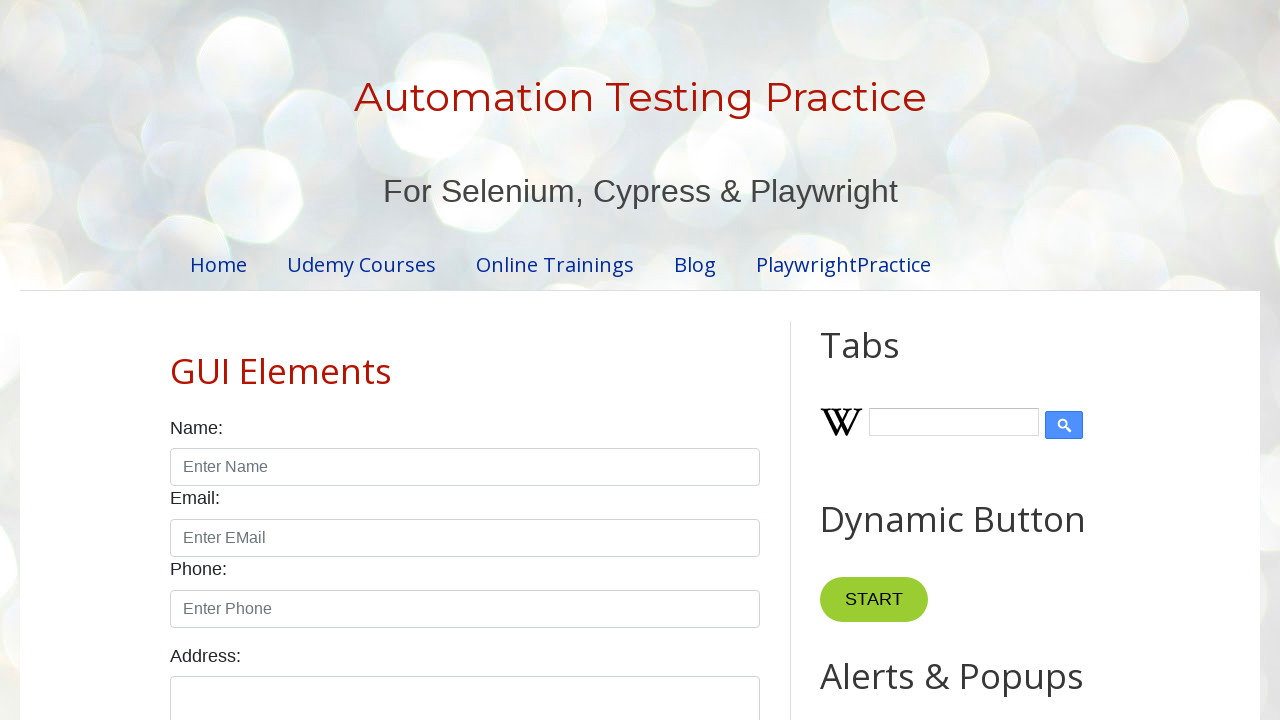

Clicked pagination link 1 to navigate to page 2 at (456, 361) on .pagination li a >> nth=1
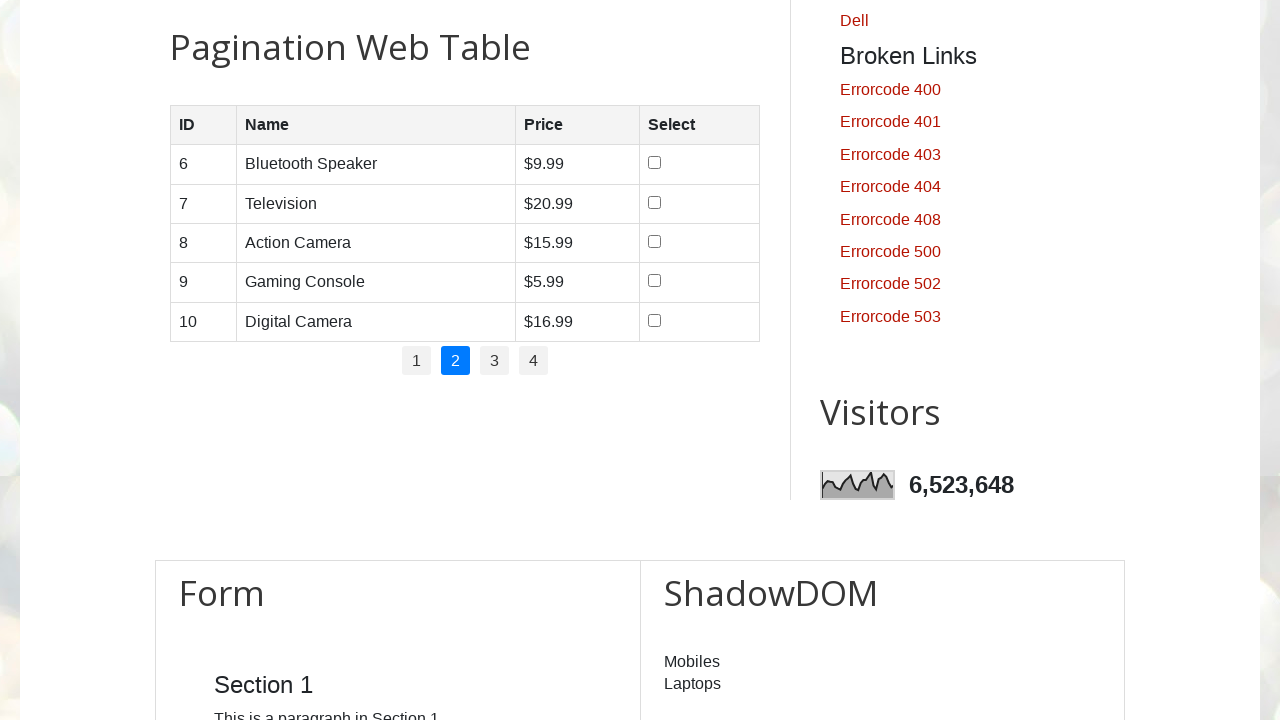

Waited for table content to update after pagination
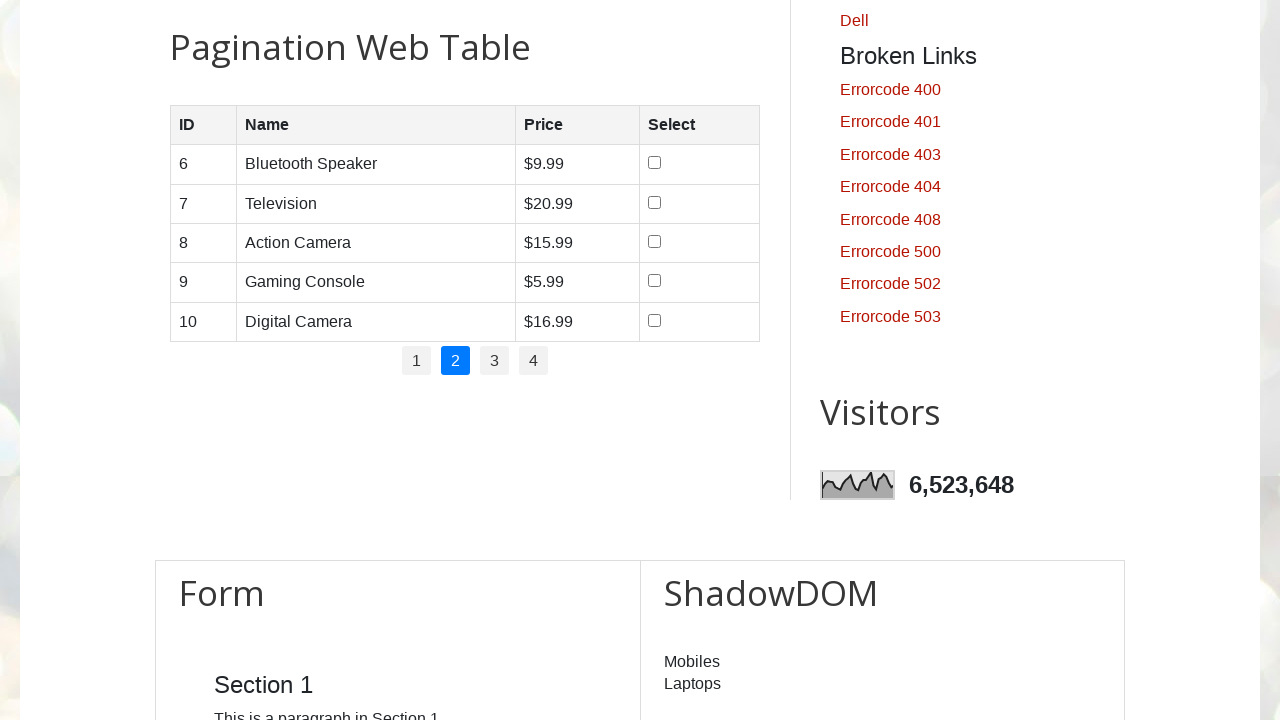

Verified table rows are visible on page 2
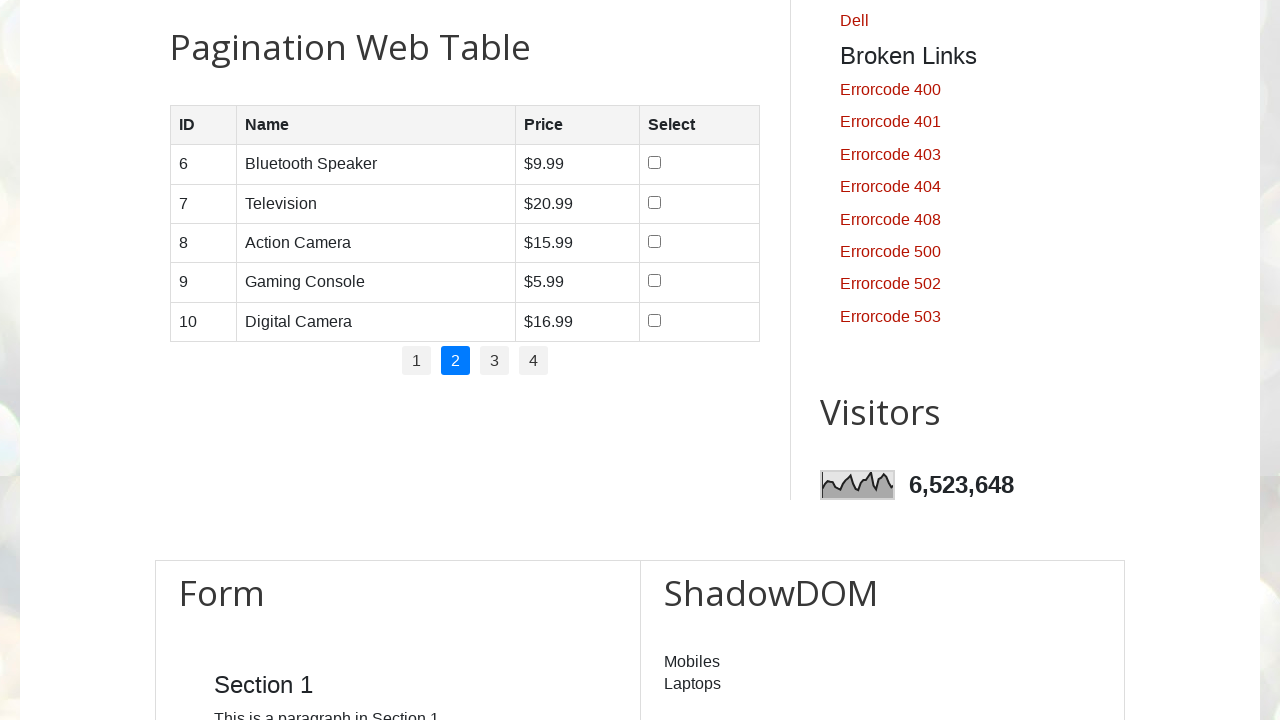

Clicked pagination link 2 to navigate to page 3 at (494, 361) on .pagination li a >> nth=2
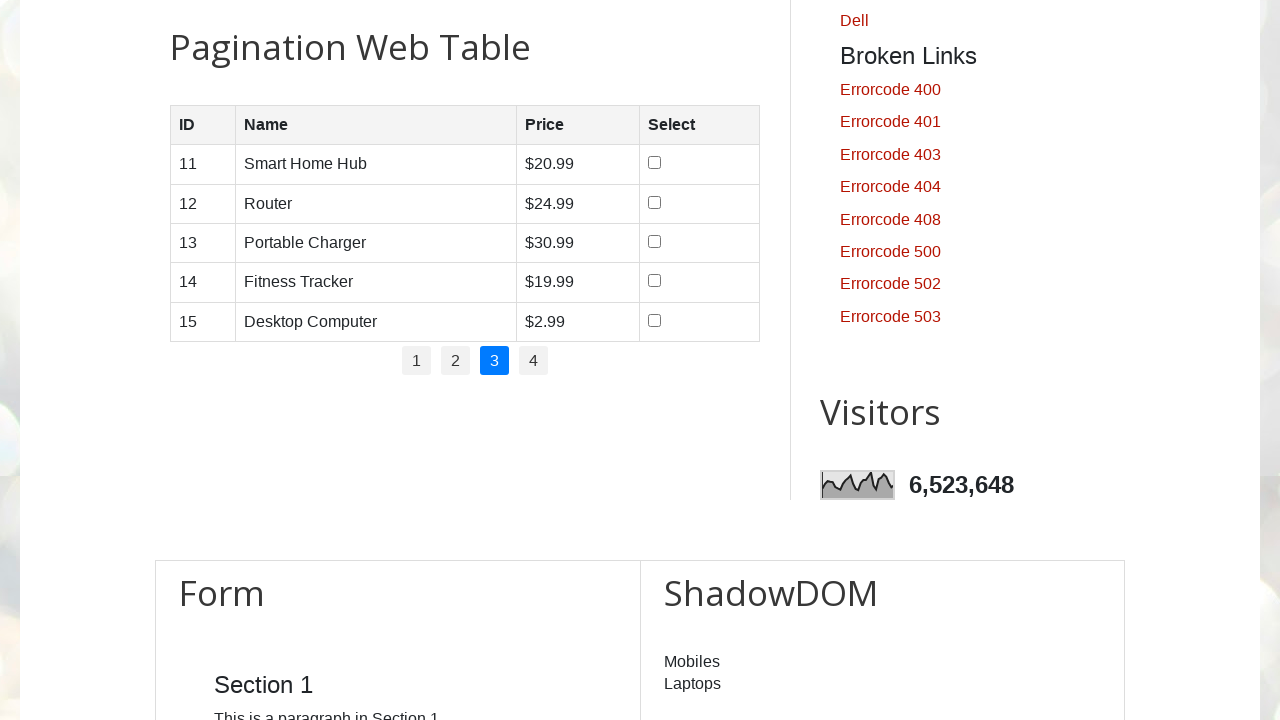

Waited for table content to update after pagination
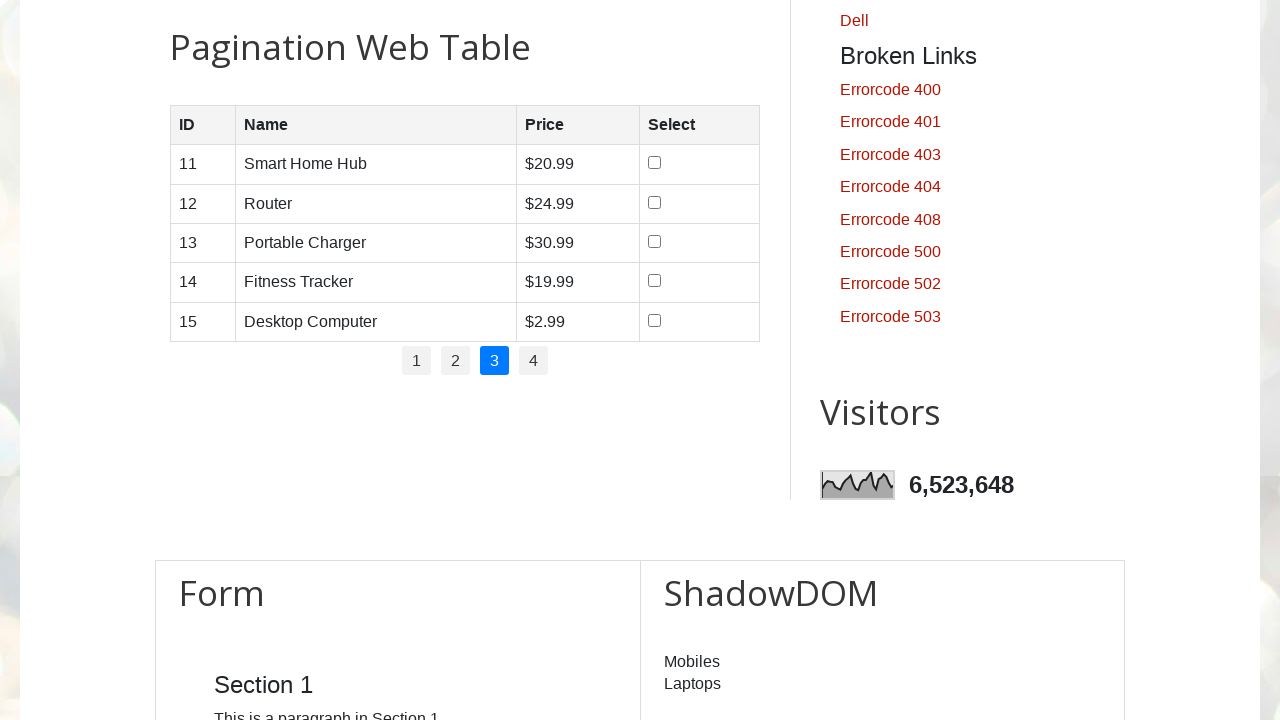

Verified table rows are visible on page 3
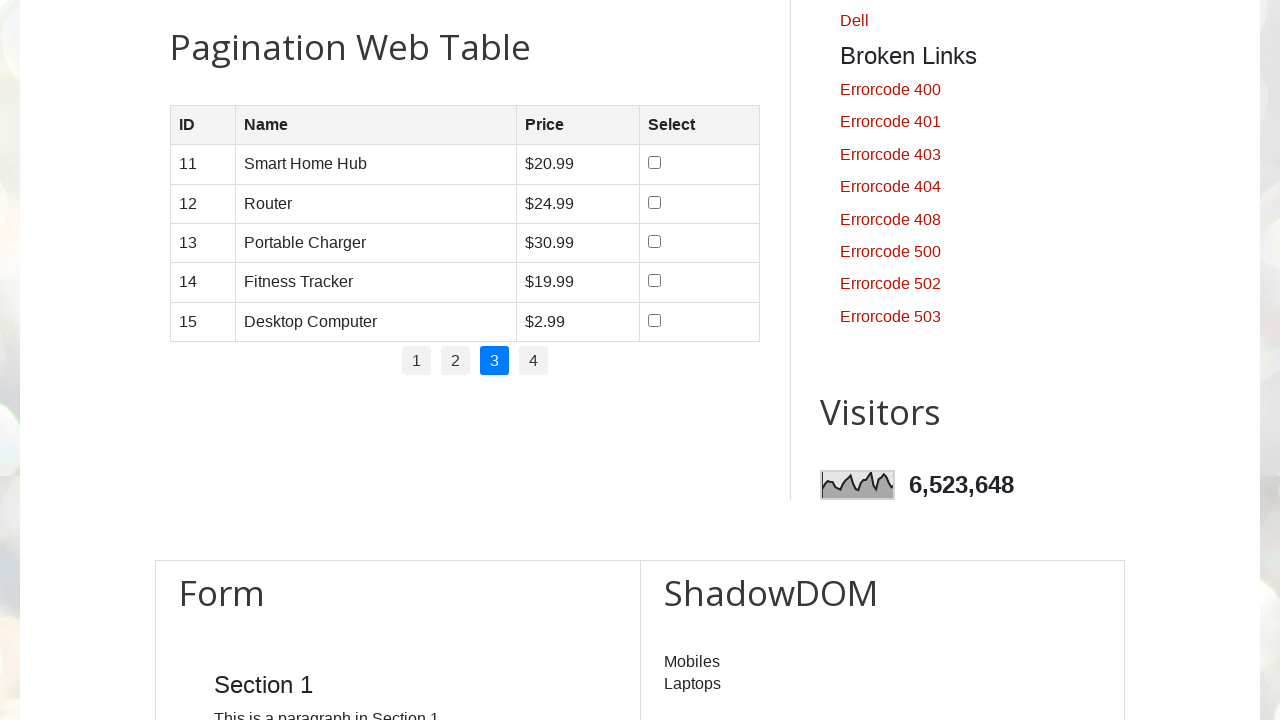

Clicked pagination link 3 to navigate to page 4 at (534, 361) on .pagination li a >> nth=3
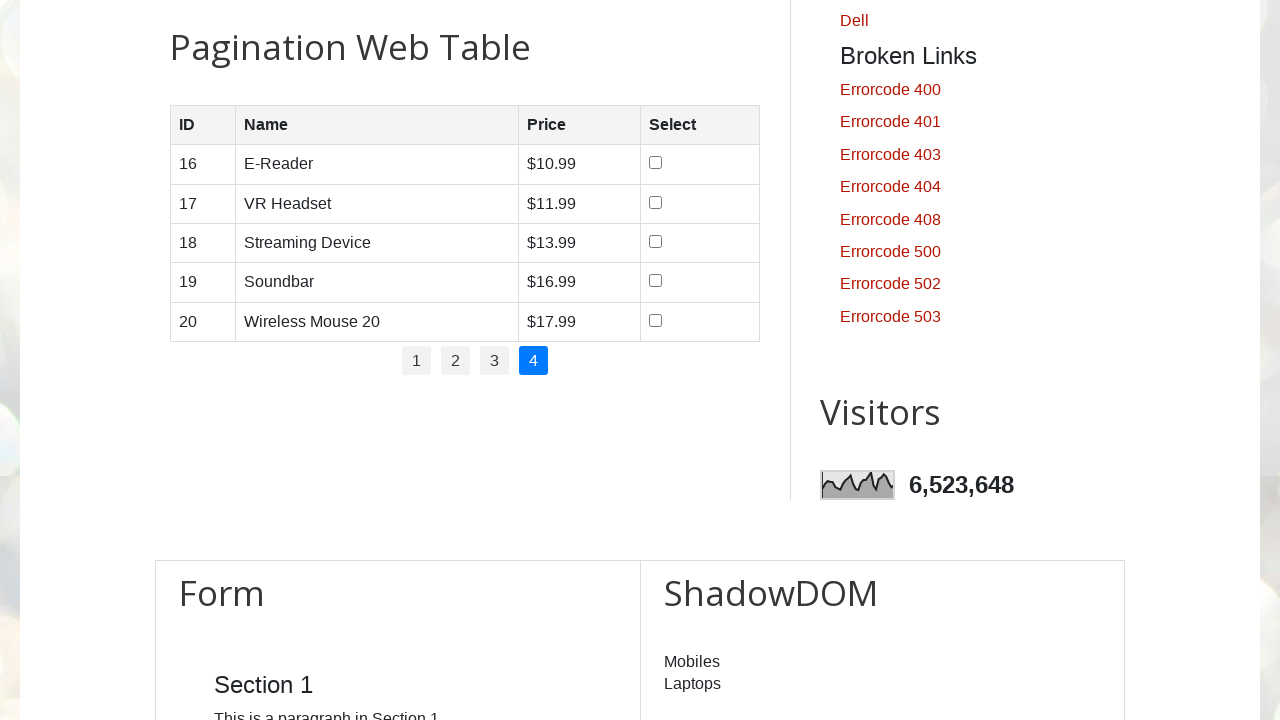

Waited for table content to update after pagination
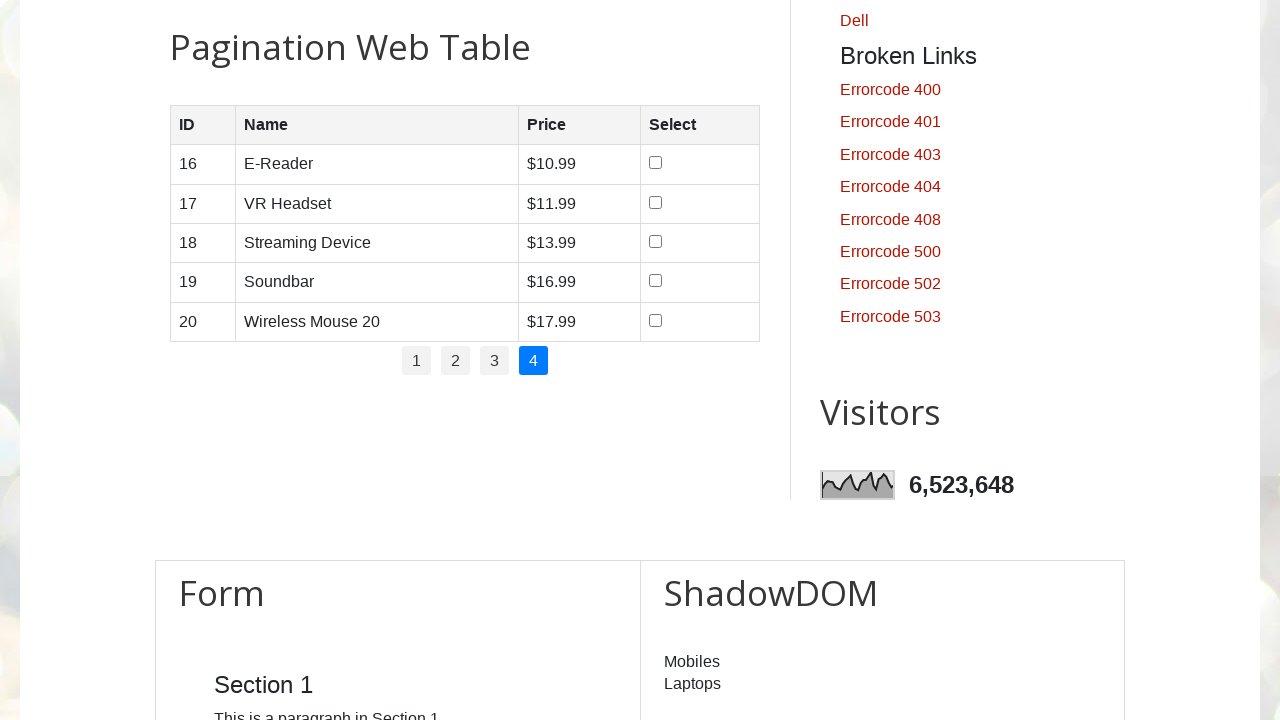

Verified table rows are visible on page 4
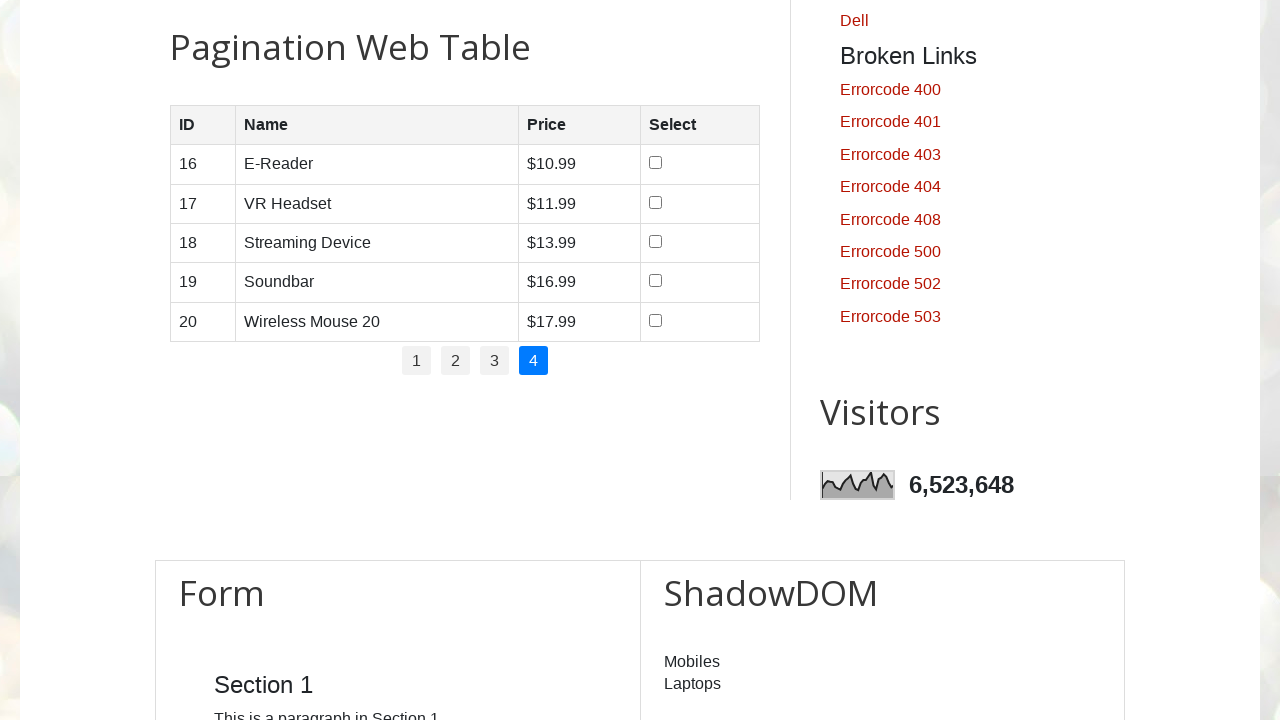

Final verification: product table body rows are present and stable
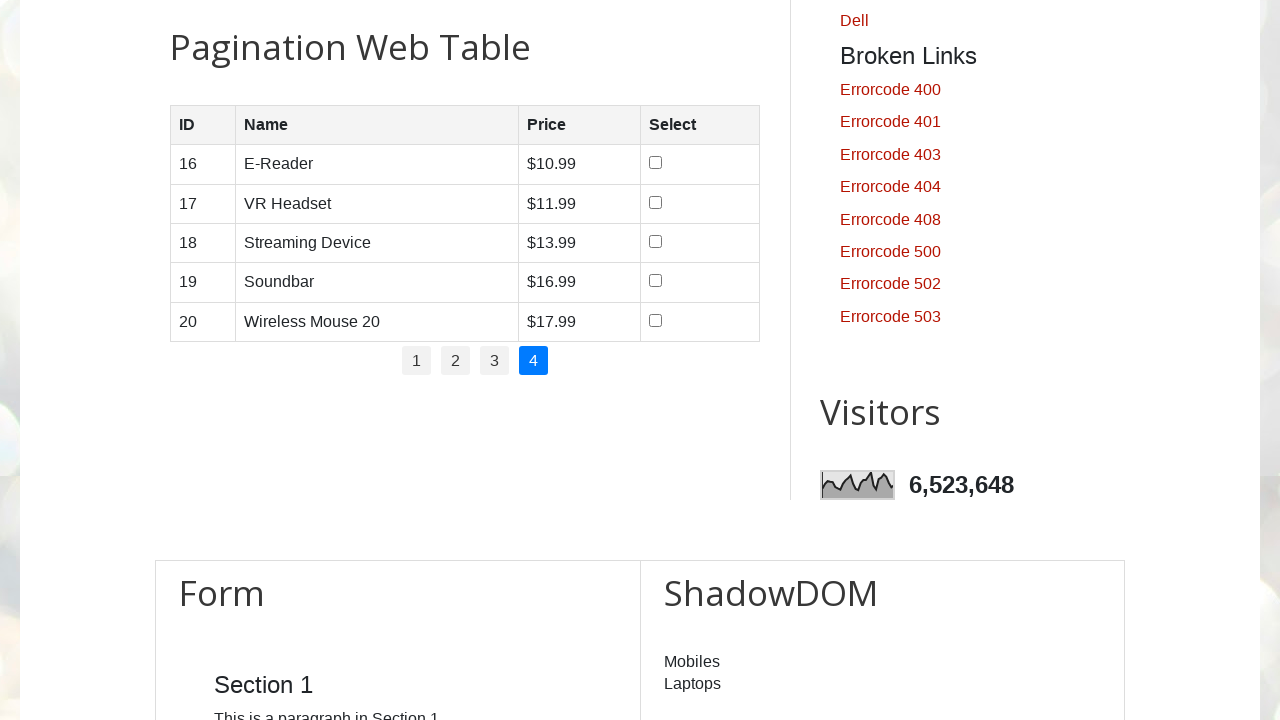

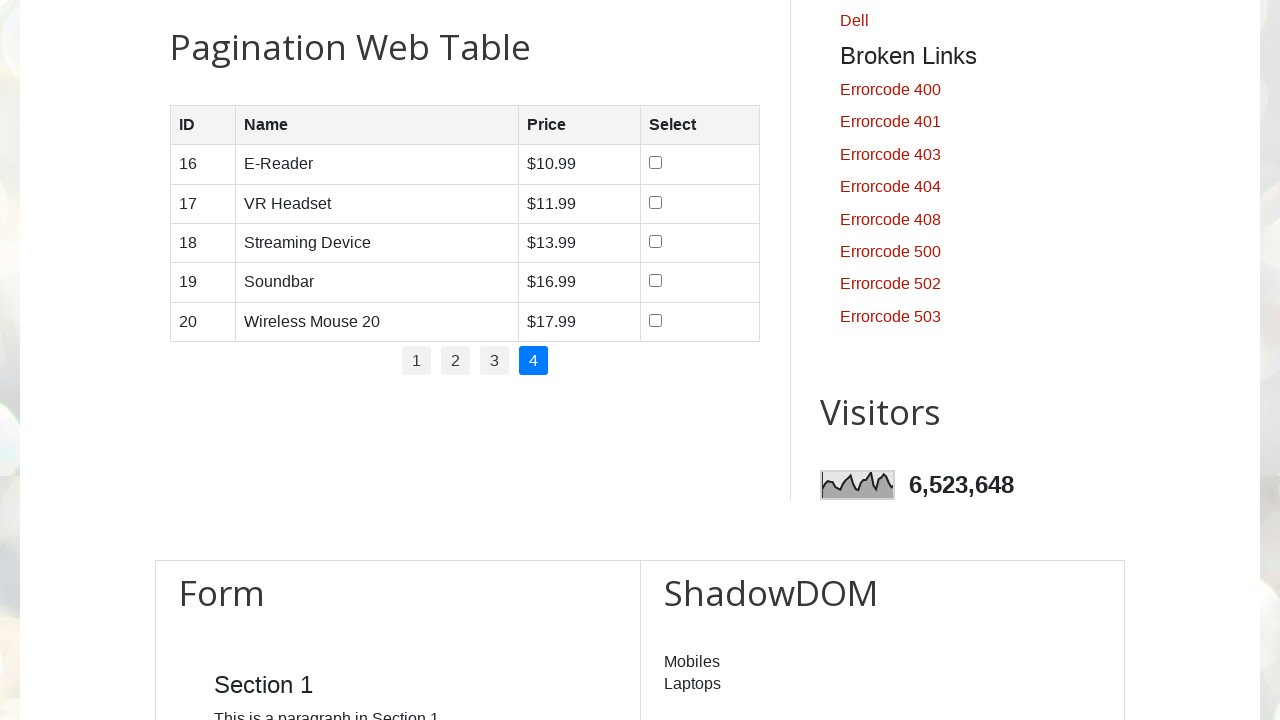